Tests dropdown selection functionality by selecting options using different methods (by index, visible text, and value)

Starting URL: https://rahulshettyacademy.com/AutomationPractice/

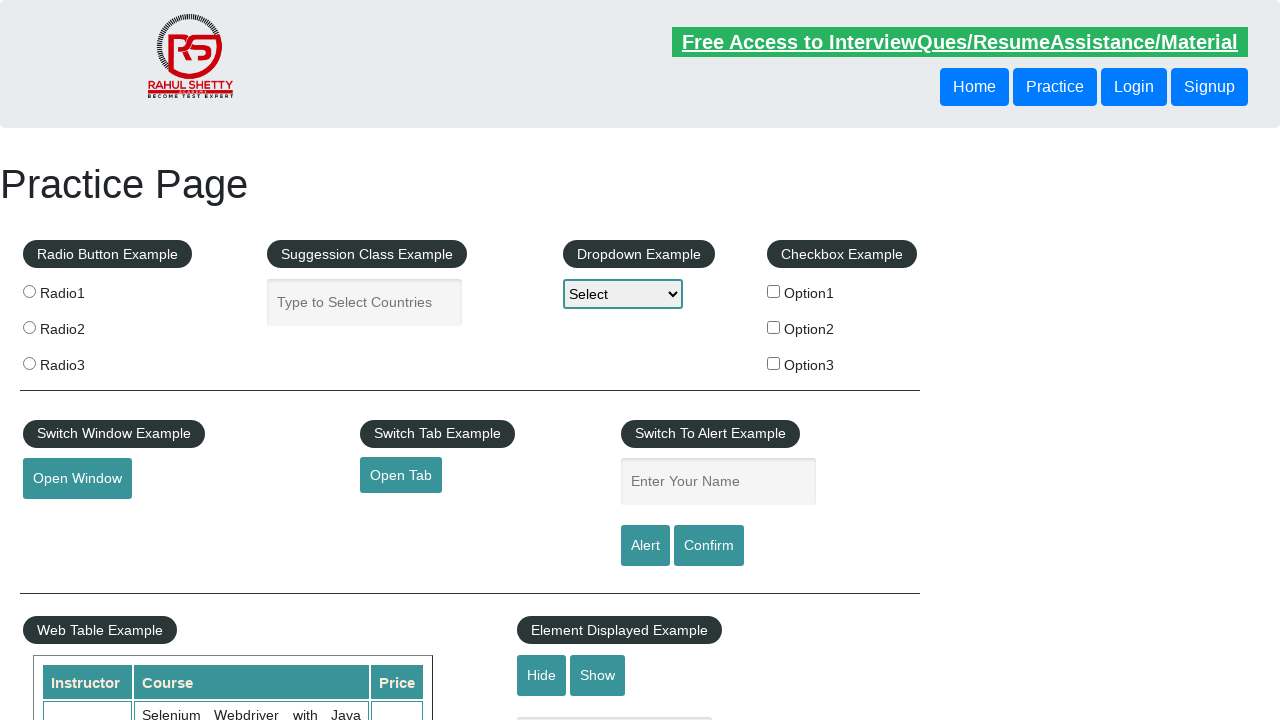

Clicked on dropdown to open it at (623, 294) on #dropdown-class-example
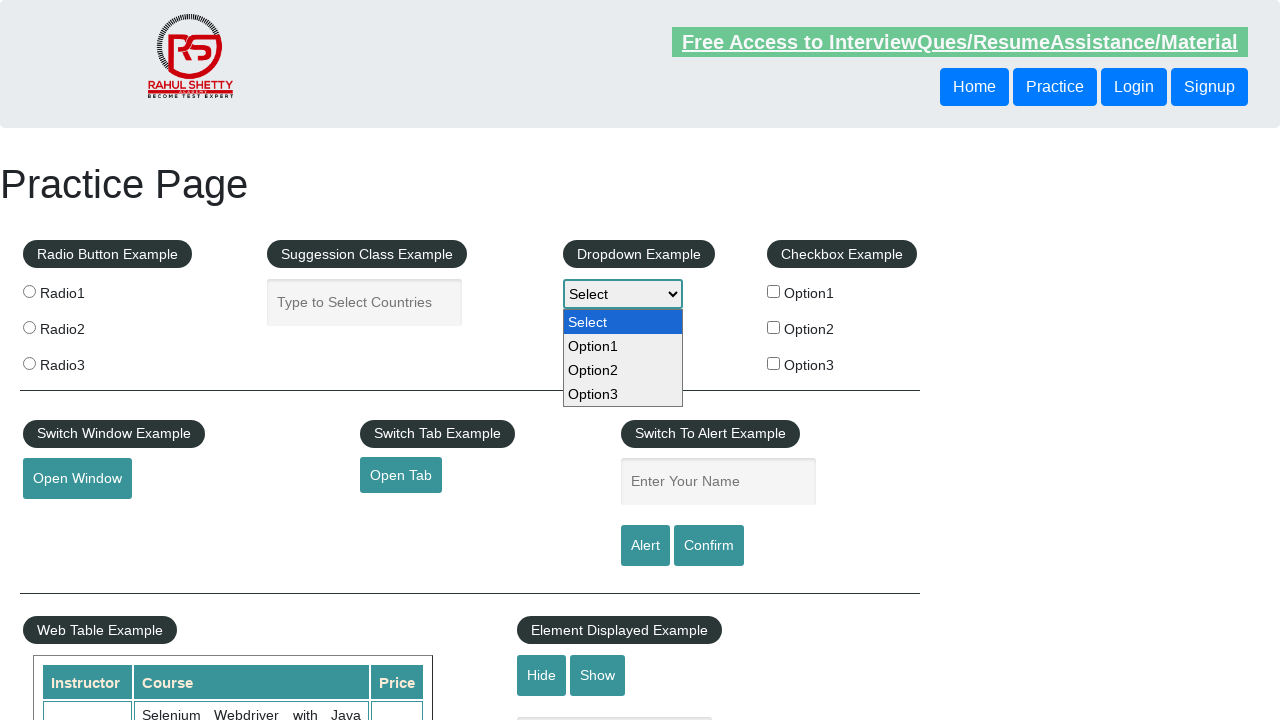

Selected dropdown option by index 2 (Option2) on #dropdown-class-example
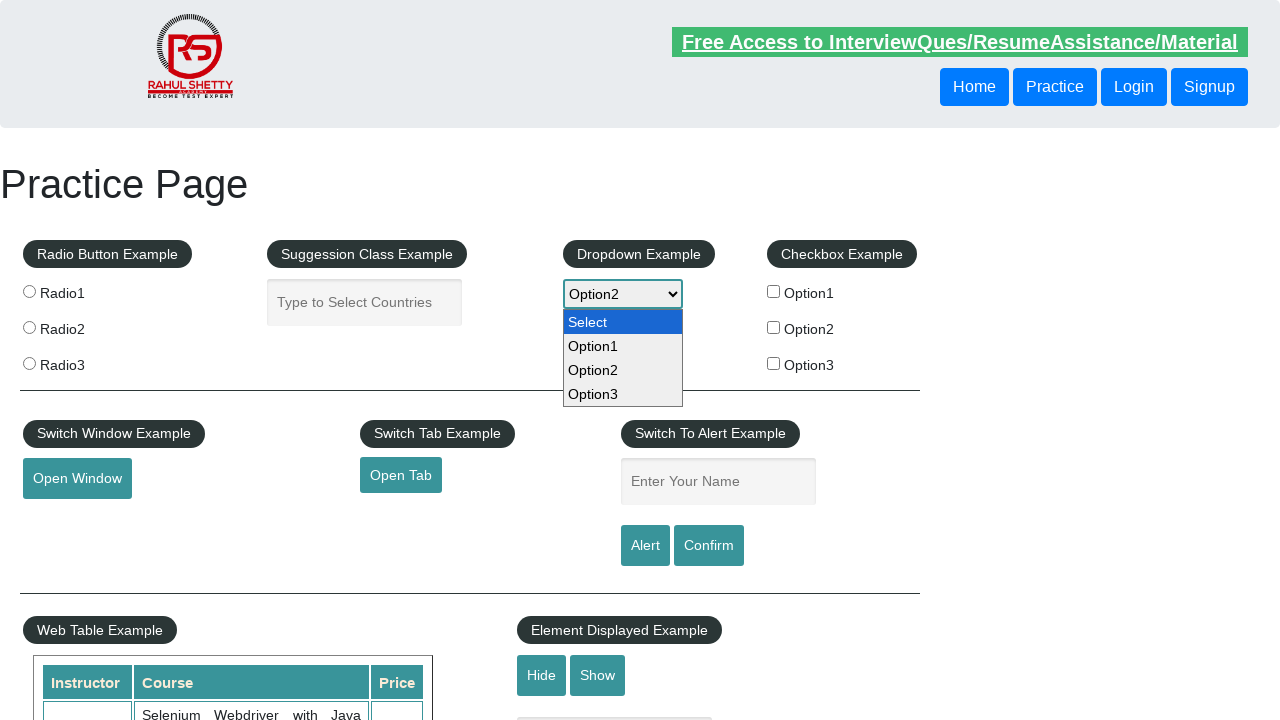

Selected dropdown option by visible text 'Option3' on #dropdown-class-example
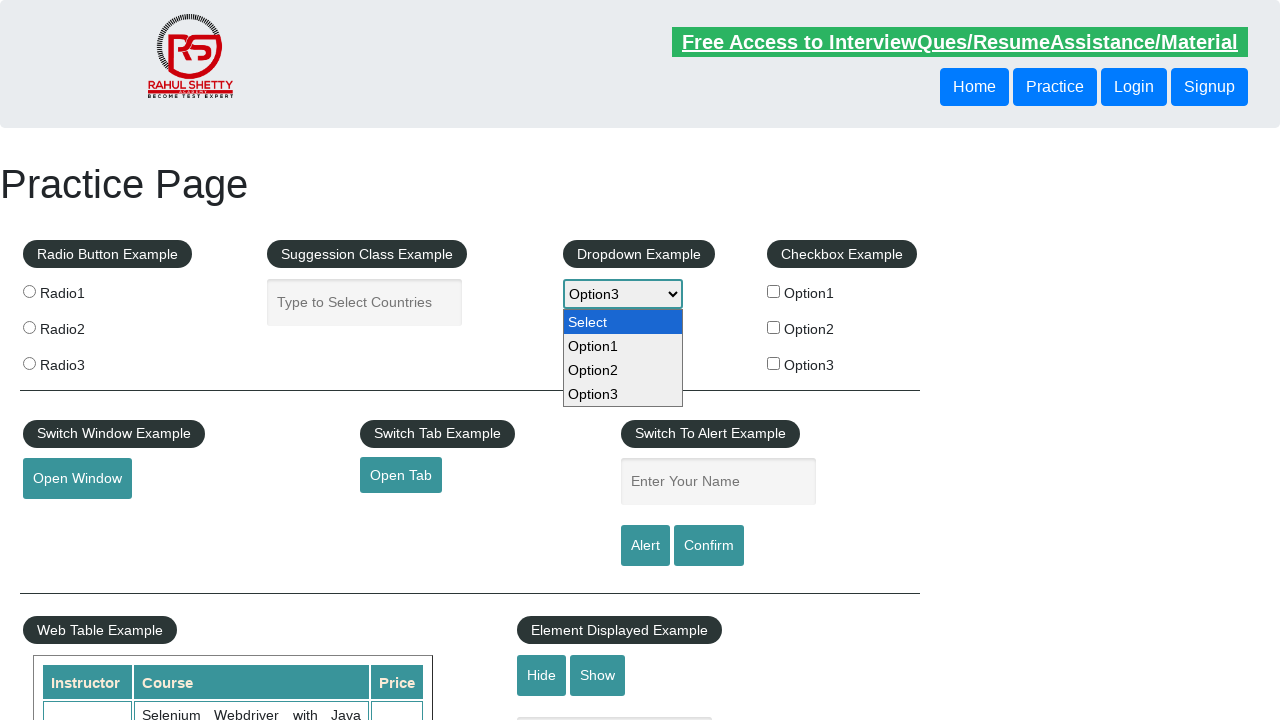

Selected dropdown option by value 'option1' on #dropdown-class-example
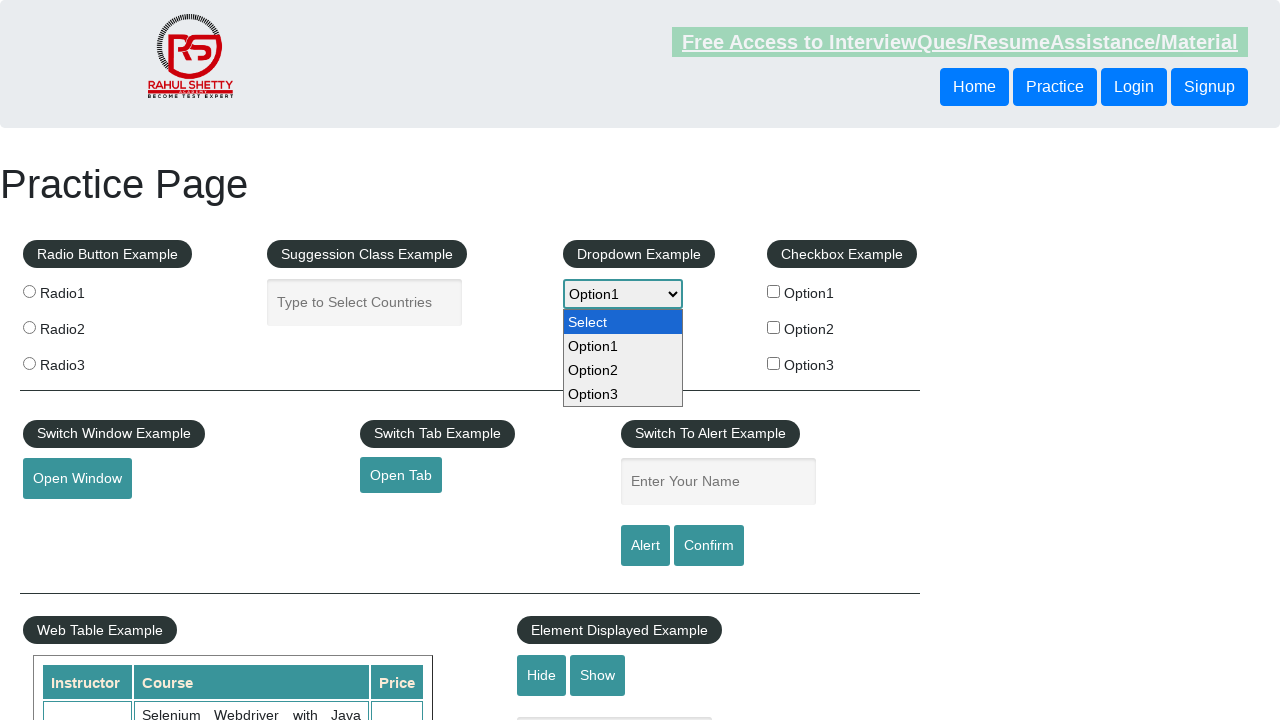

Retrieved selected dropdown value: option1
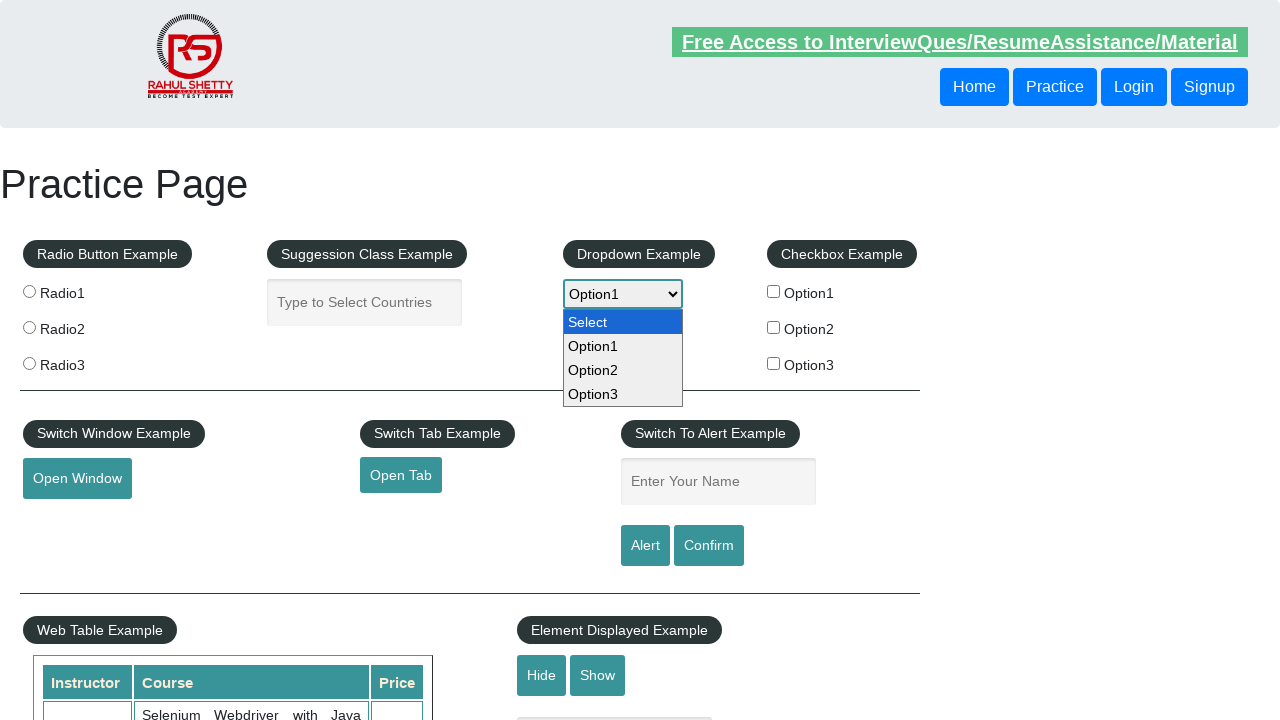

Retrieved all dropdown options, total count: 4
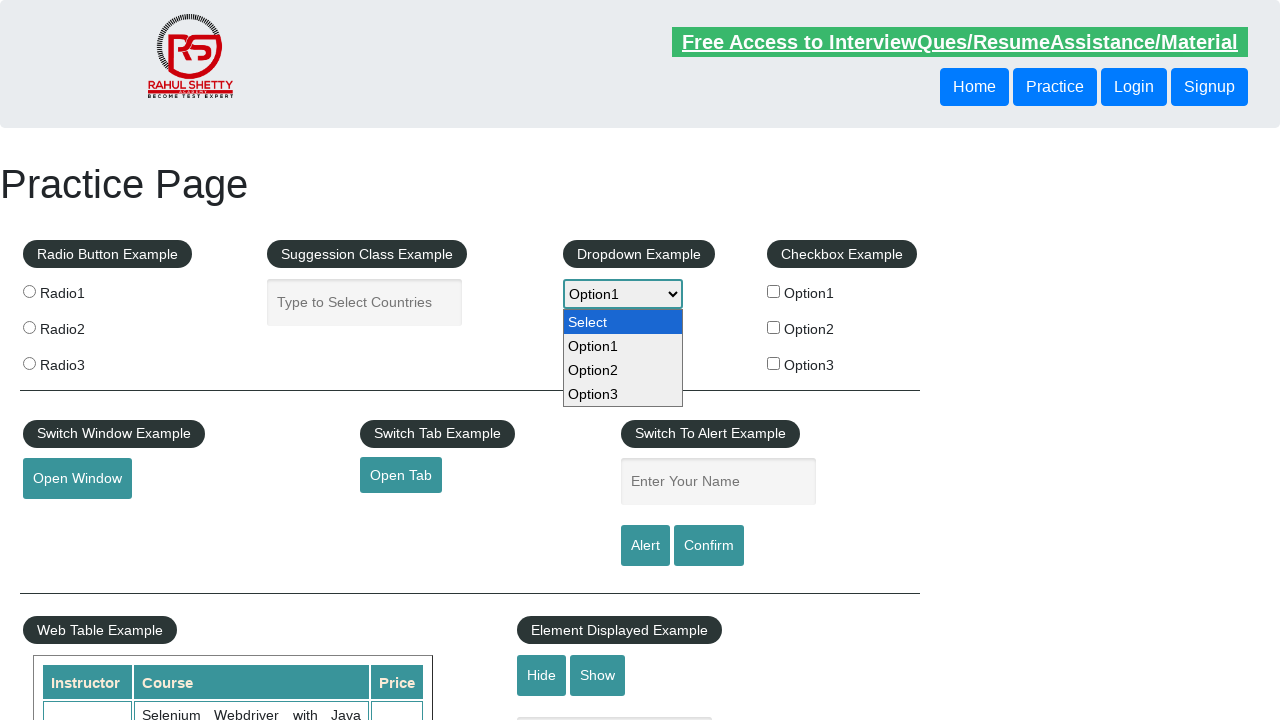

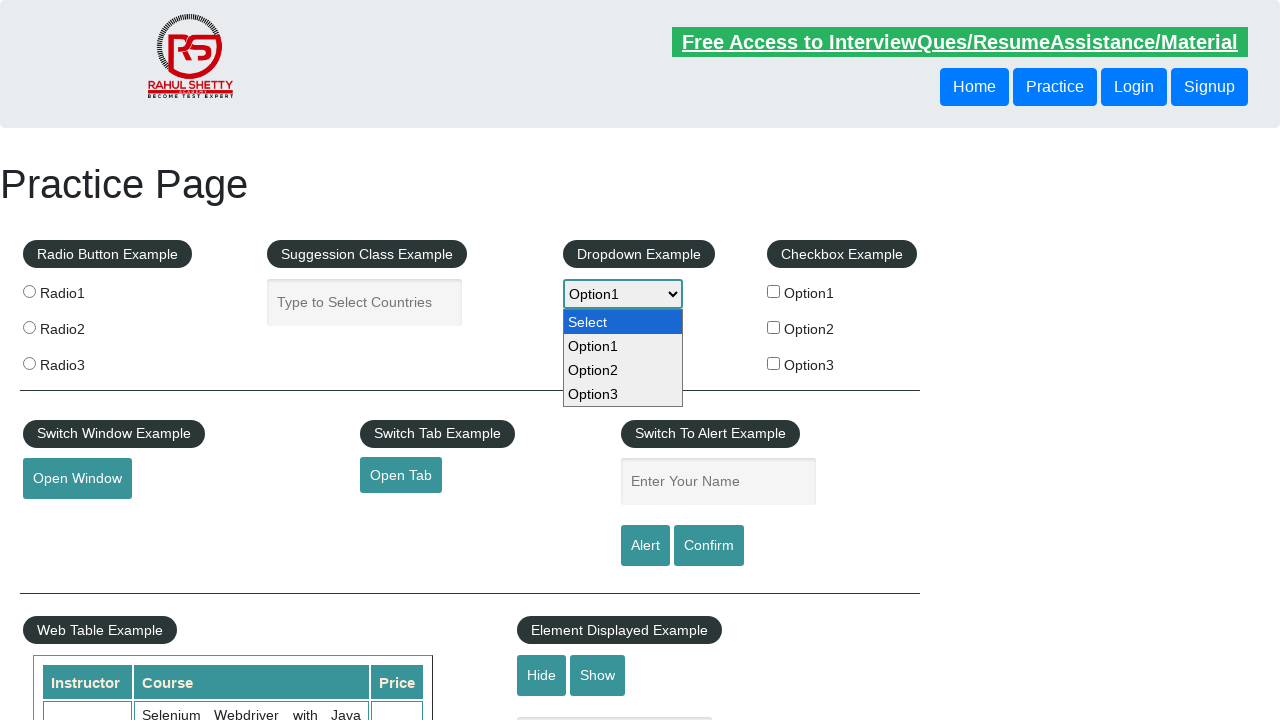